Tests double-click functionality on a designated double-click test element.

Starting URL: http://omayo.blogspot.com

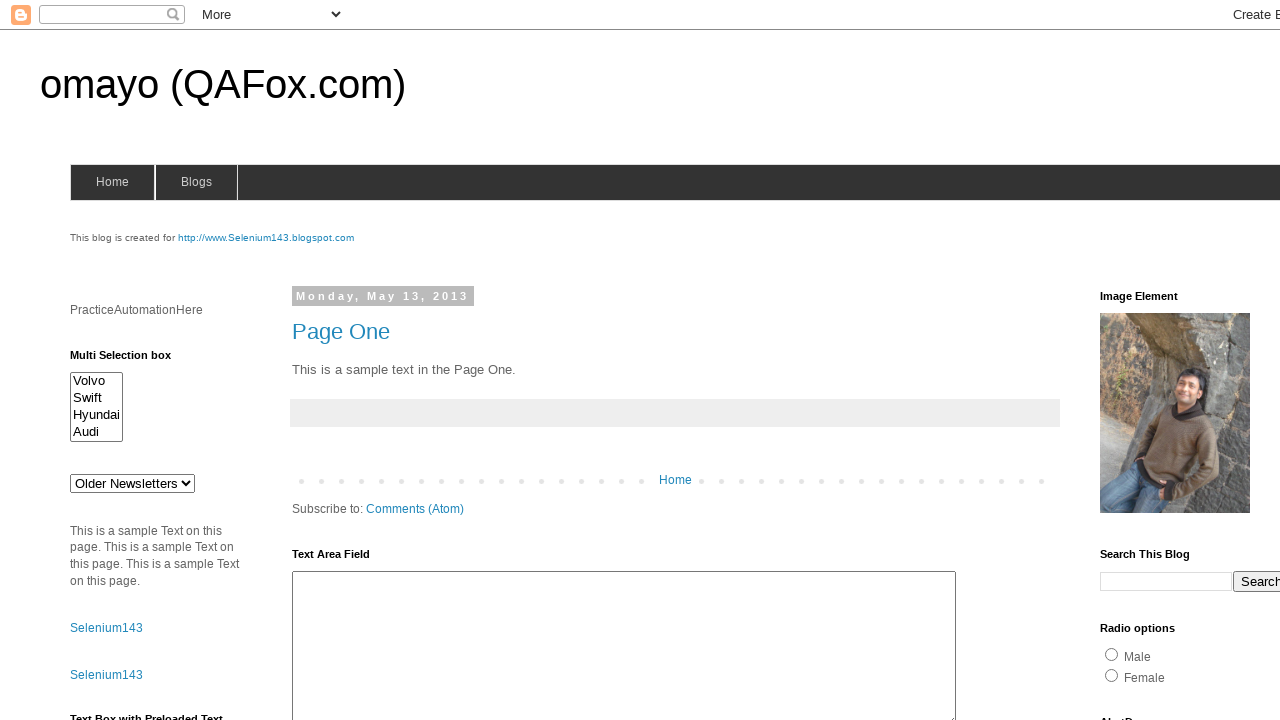

Located the double-click test element
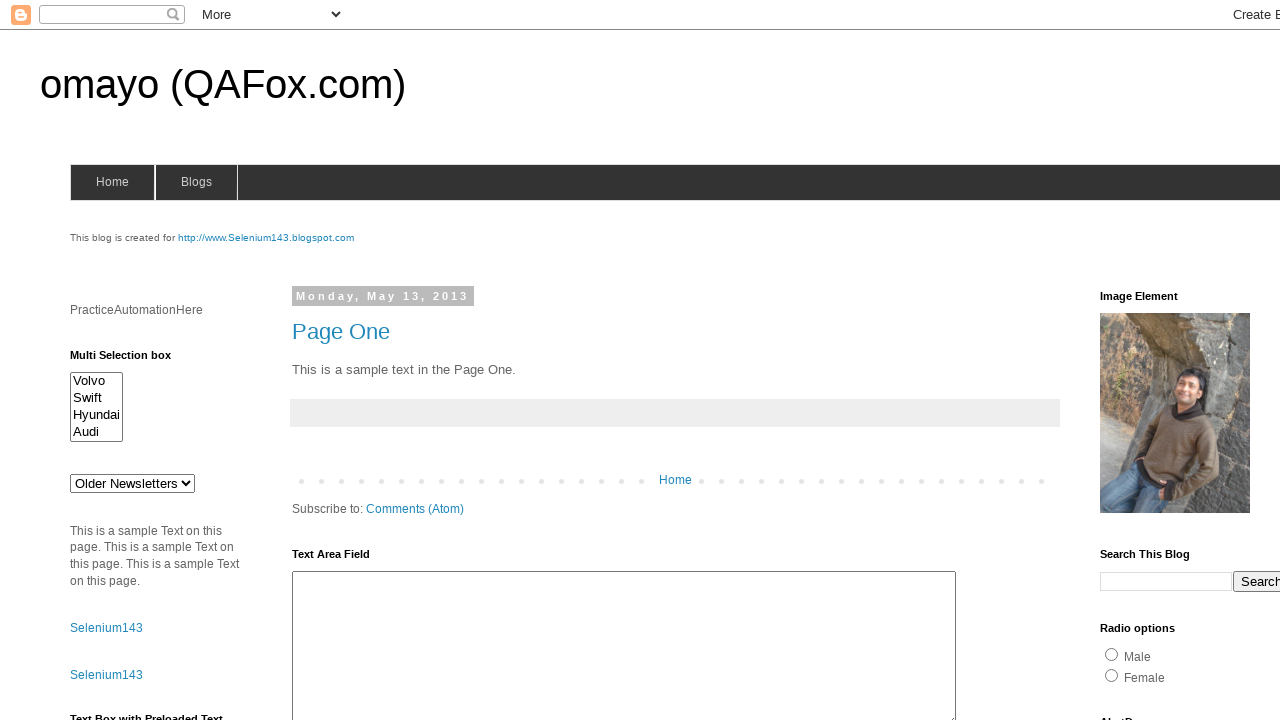

Scrolled double-click element into view
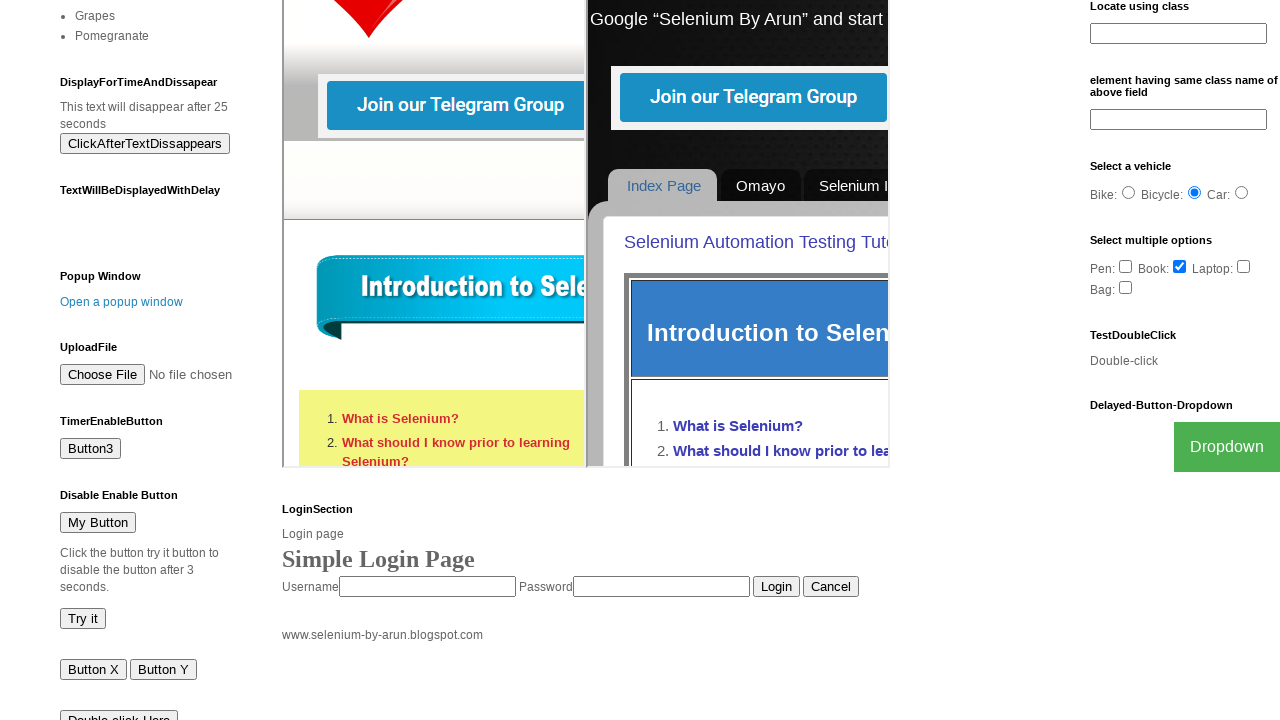

Performed double-click on the test element at (1185, 361) on #testdoubleclick
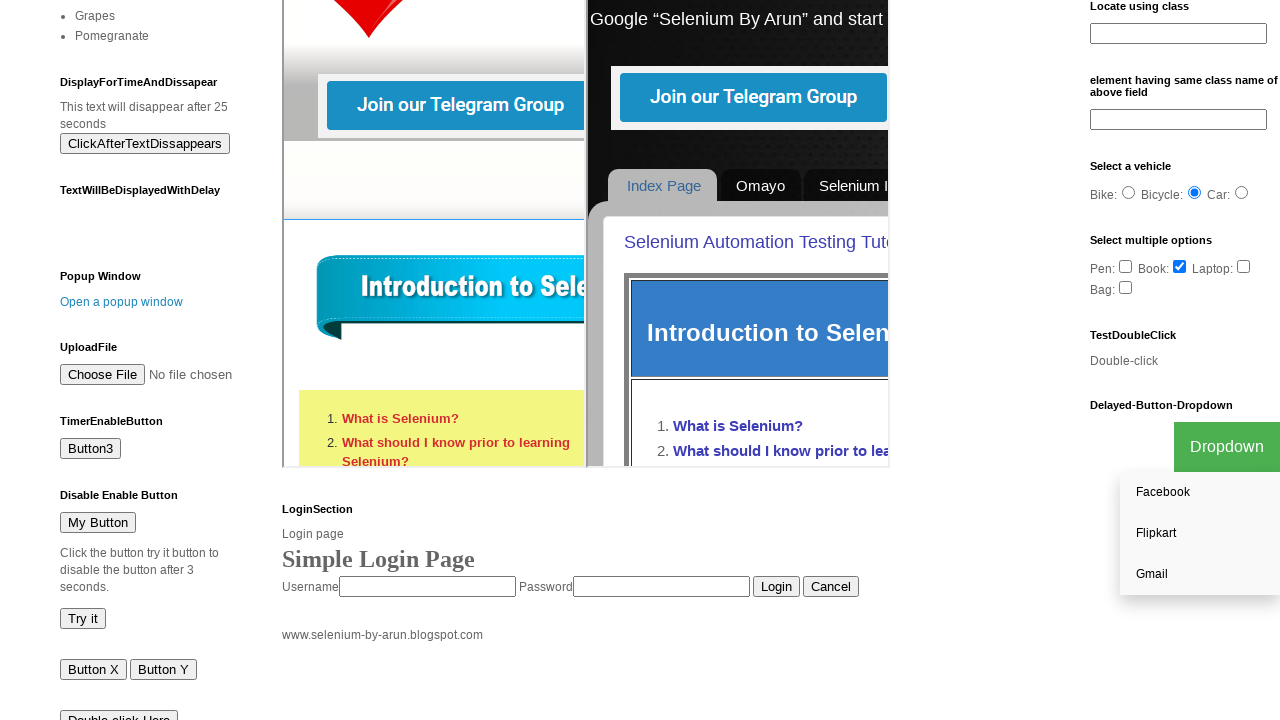

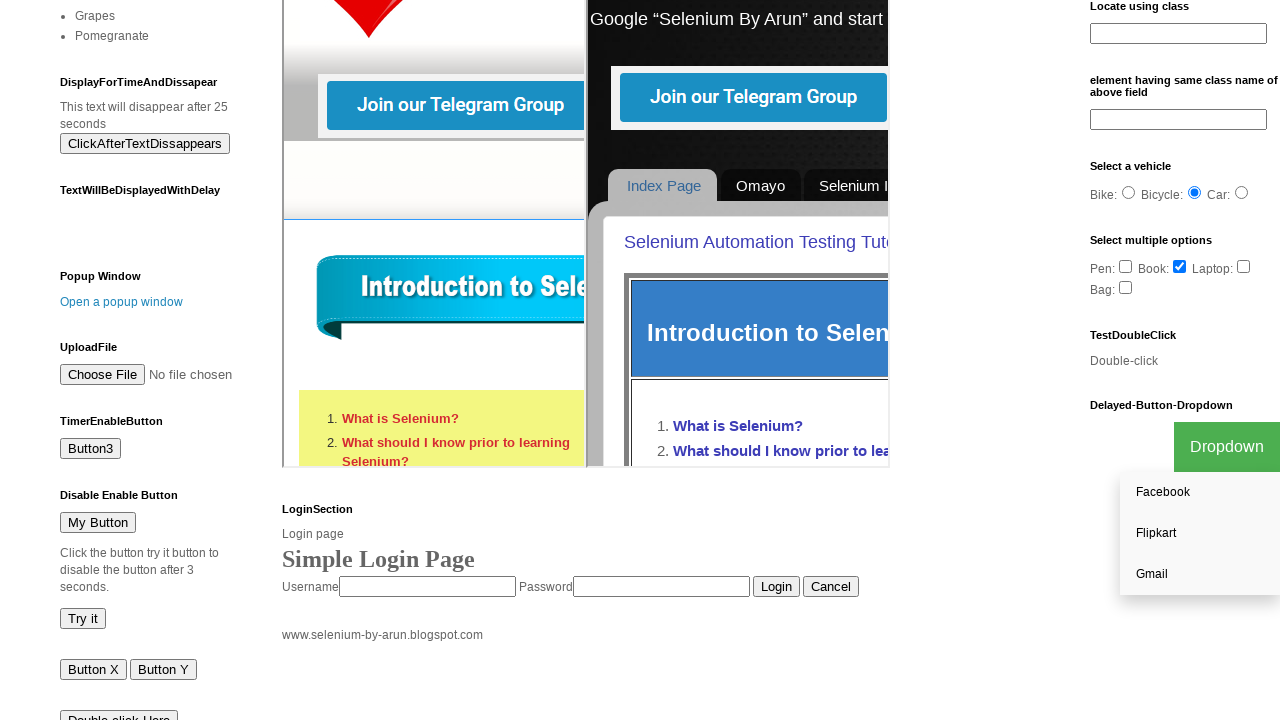